Tests dynamic content loading by clicking a start button and waiting for a hidden element to become visible

Starting URL: https://theinternet.przyklady.javastart.pl/dynamic_loading/1

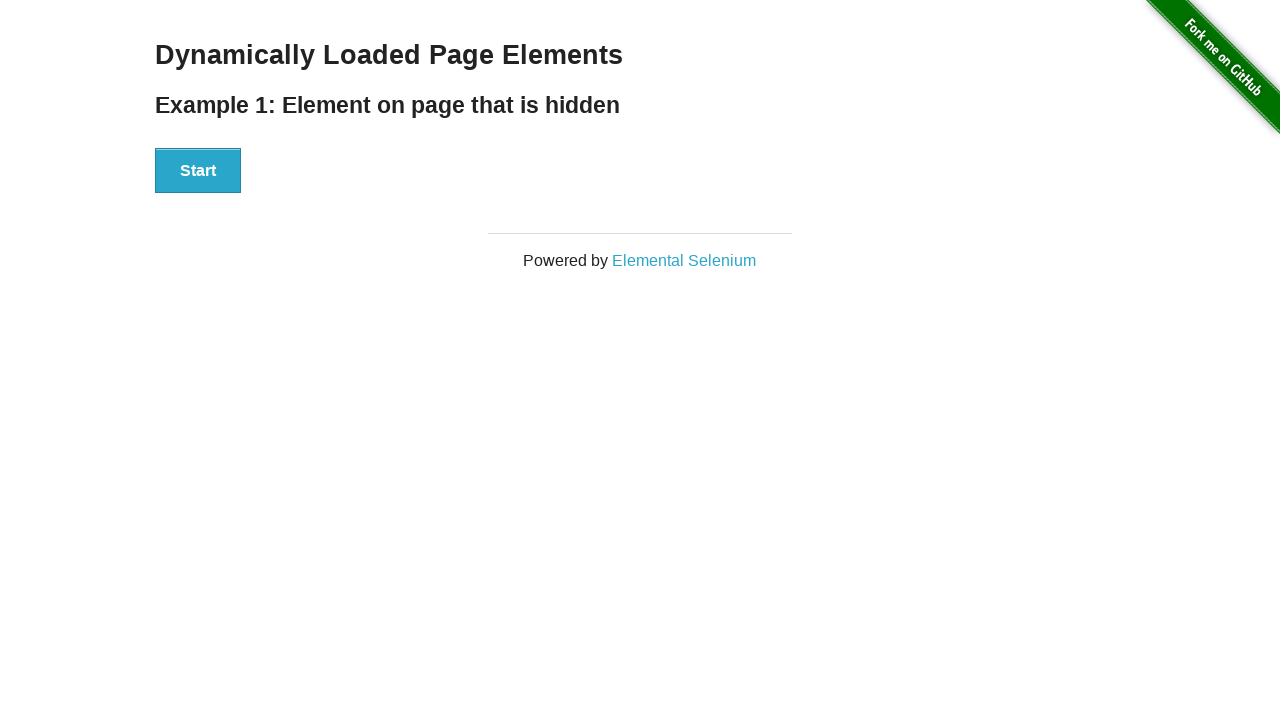

Located the finish element (#finish) which should be hidden initially
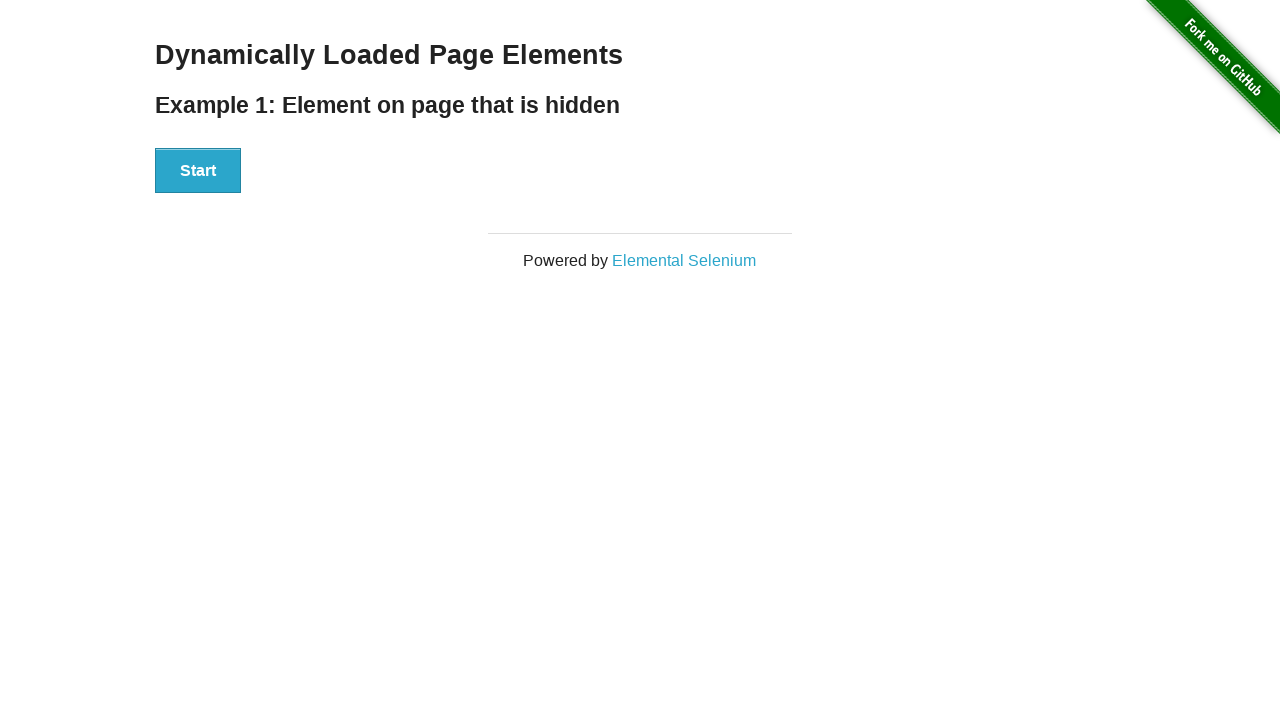

Clicked the start button to trigger dynamic content loading at (198, 171) on #start > button
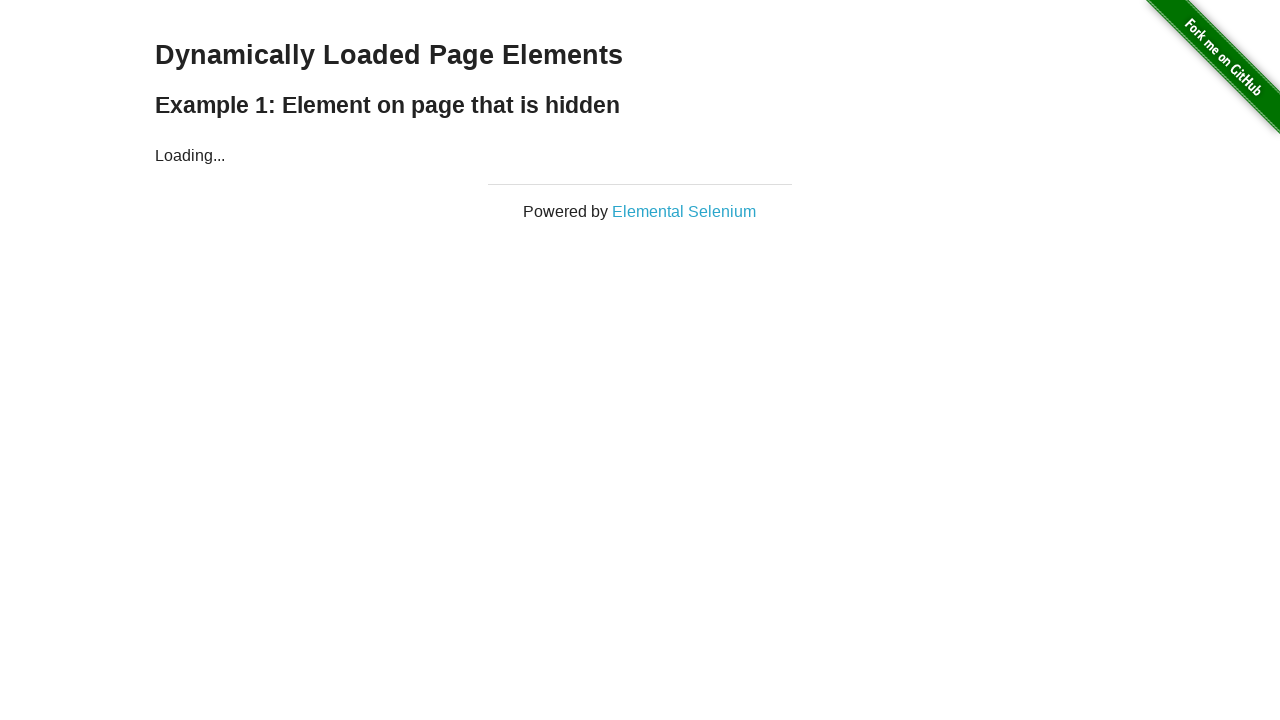

Waited for the finish element to become visible within 7 seconds
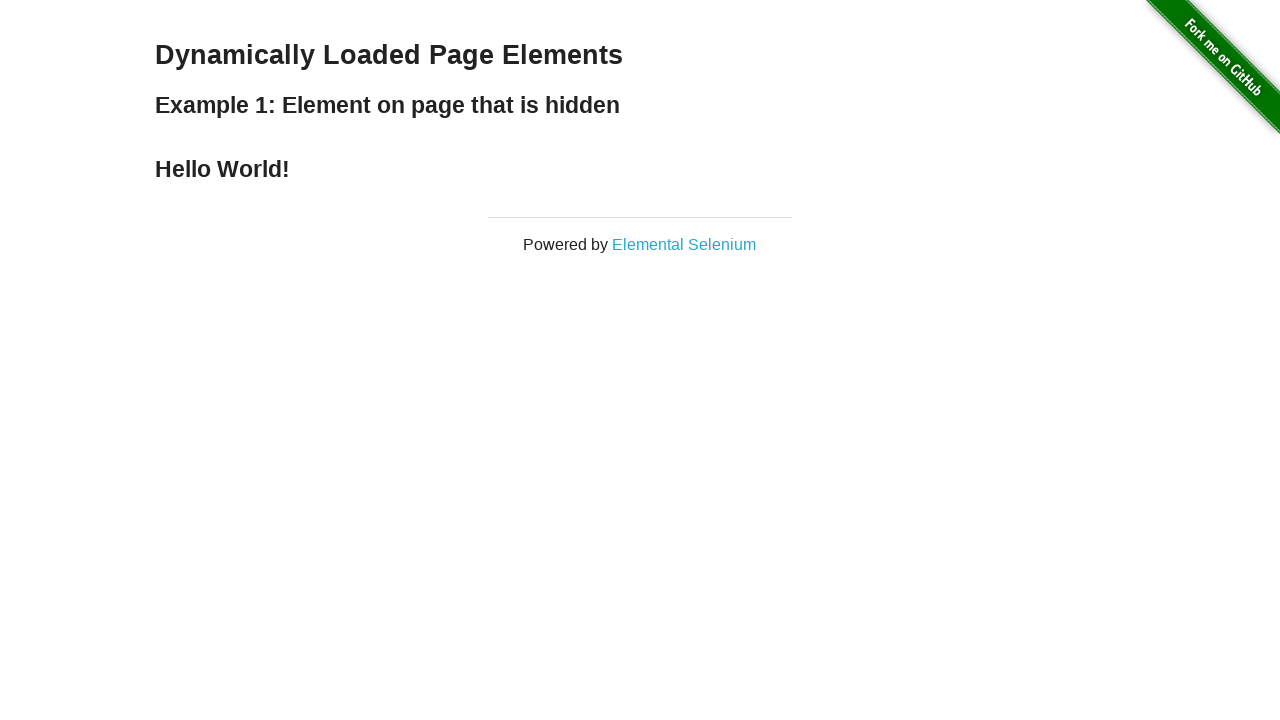

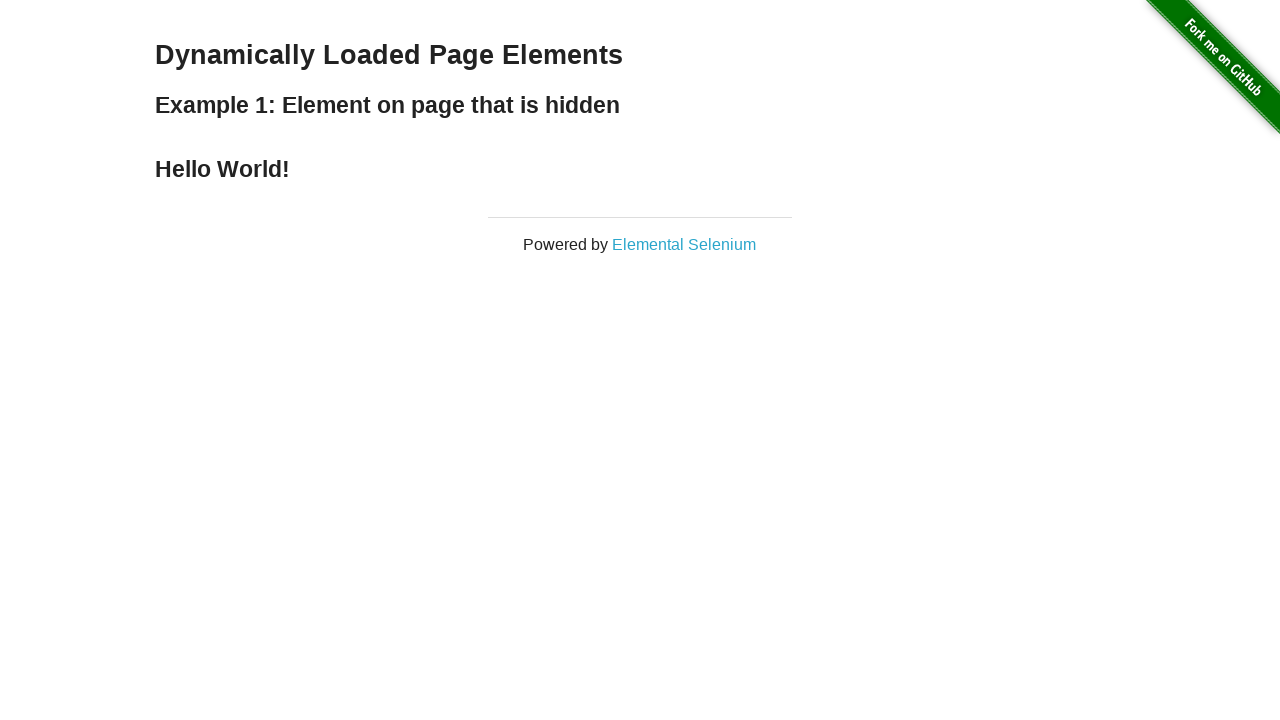